Tests dynamic loading functionality by clicking a start button and verifying that "Hello World!" text appears after loading completes.

Starting URL: https://automationfc.github.io/dynamic-loading/

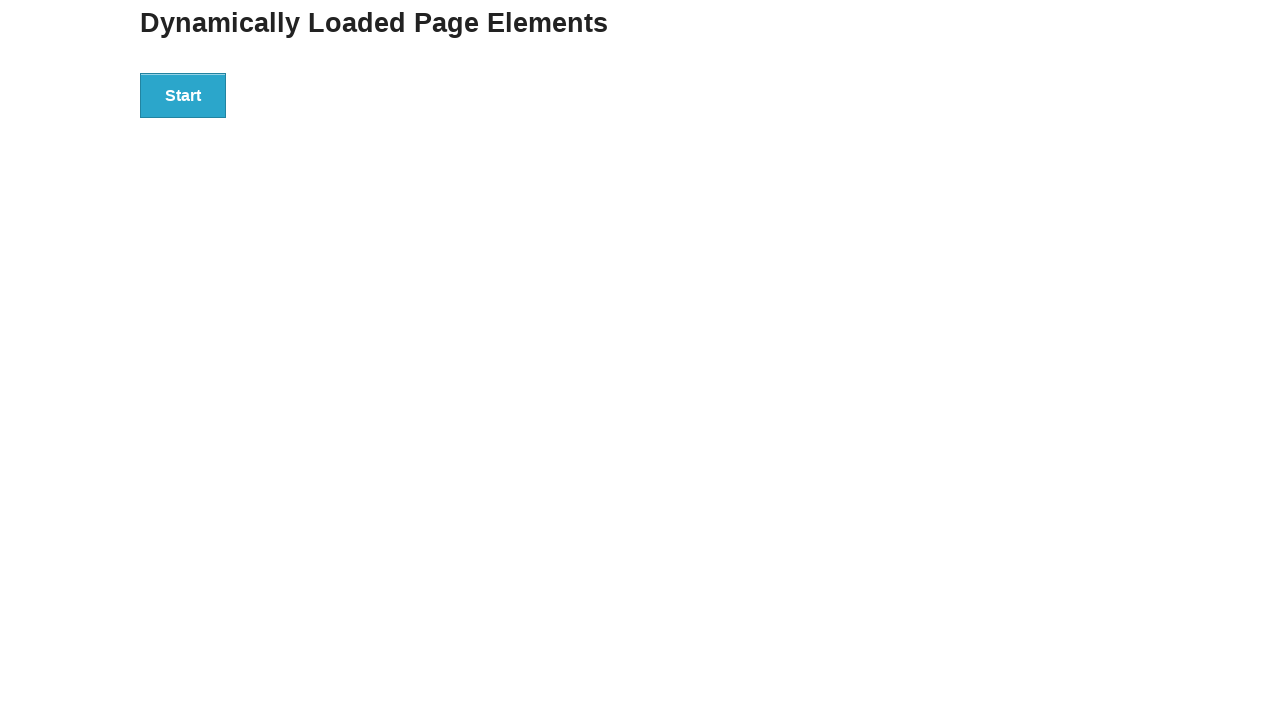

Navigated to dynamic loading test page
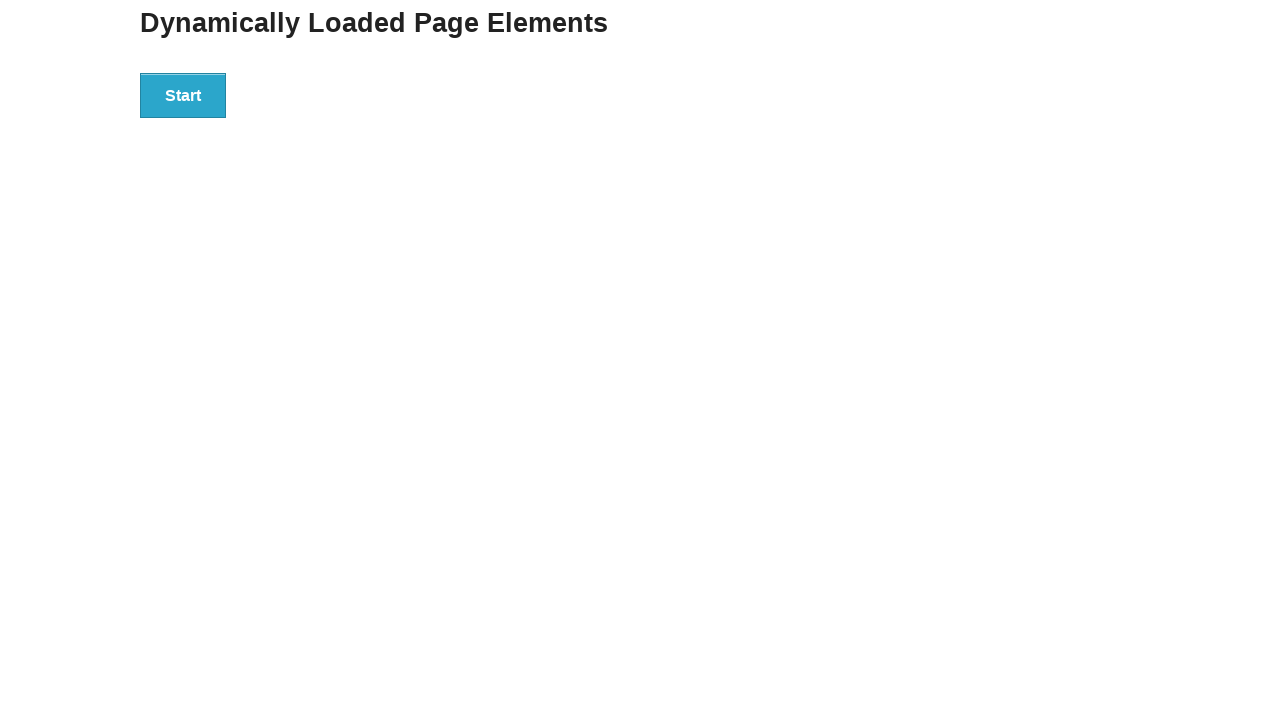

Clicked start button to trigger dynamic loading at (183, 95) on div#start>button
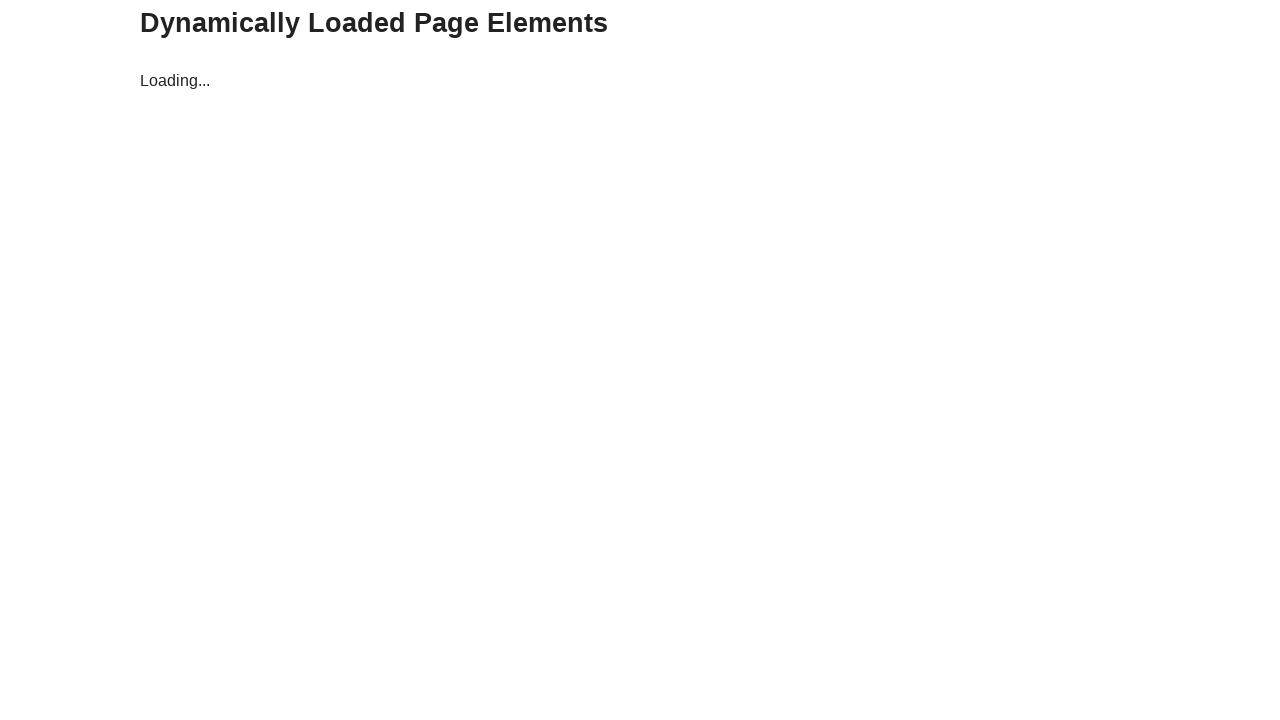

Waited for 'Hello World!' text to appear after loading completed
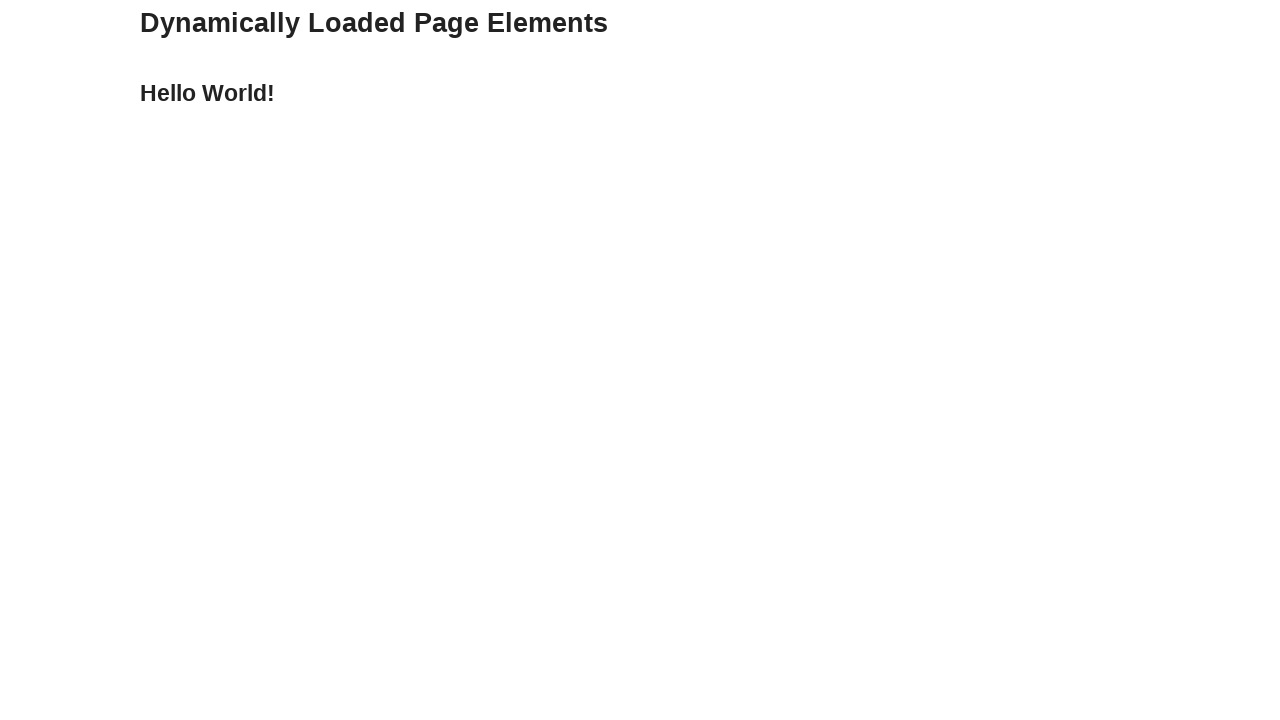

Verified that 'Hello World!' text is displayed correctly
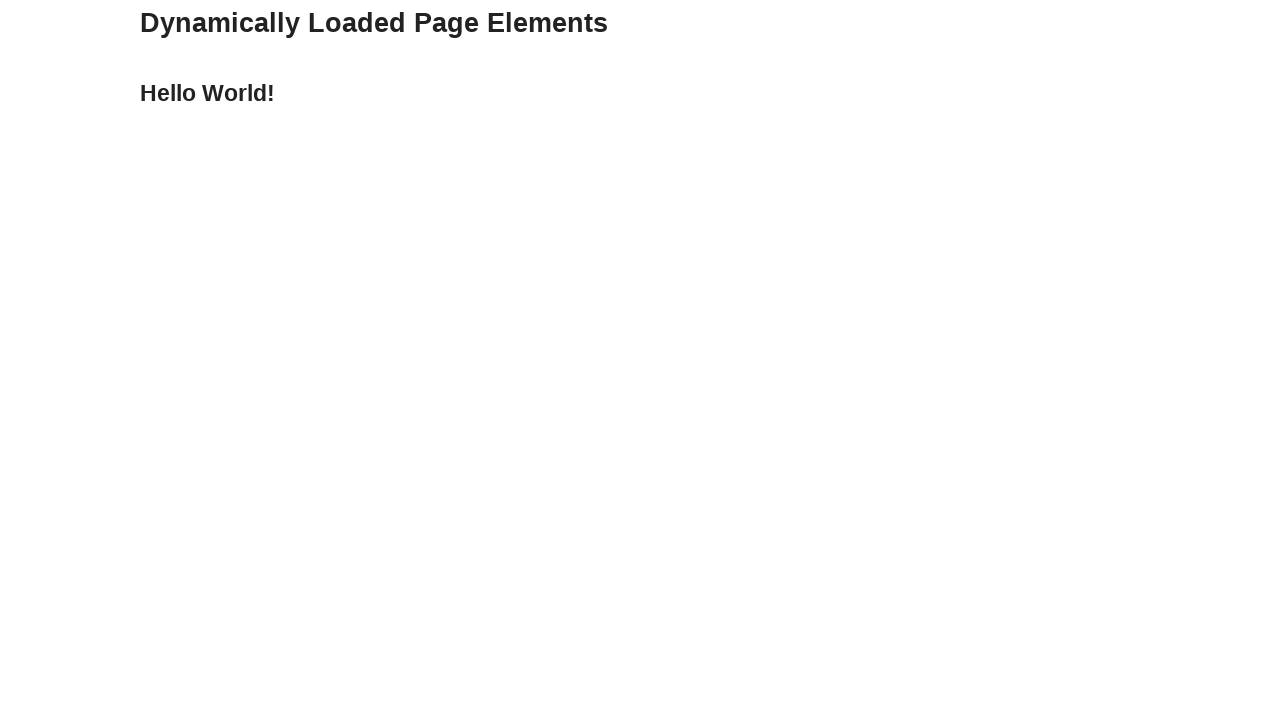

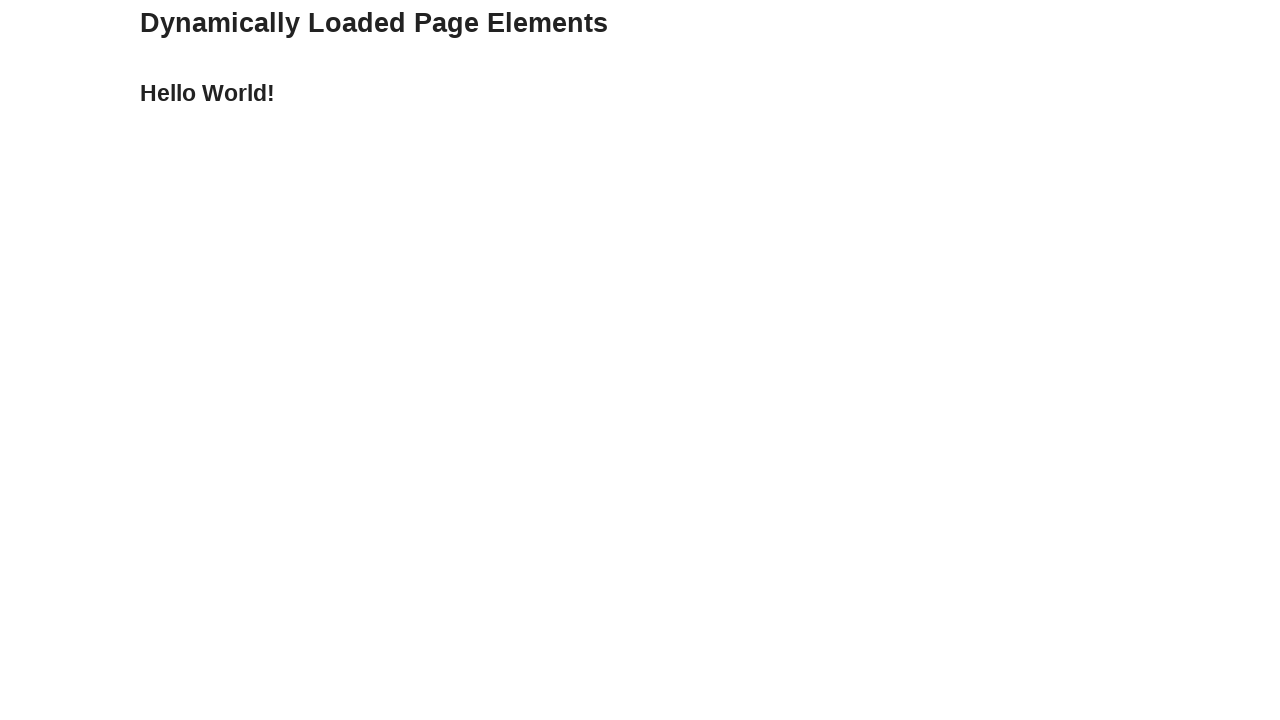